Navigates to the Calley website homepage with a mobile viewport size and waits for the page to load

Starting URL: https://www.getcalley.com/

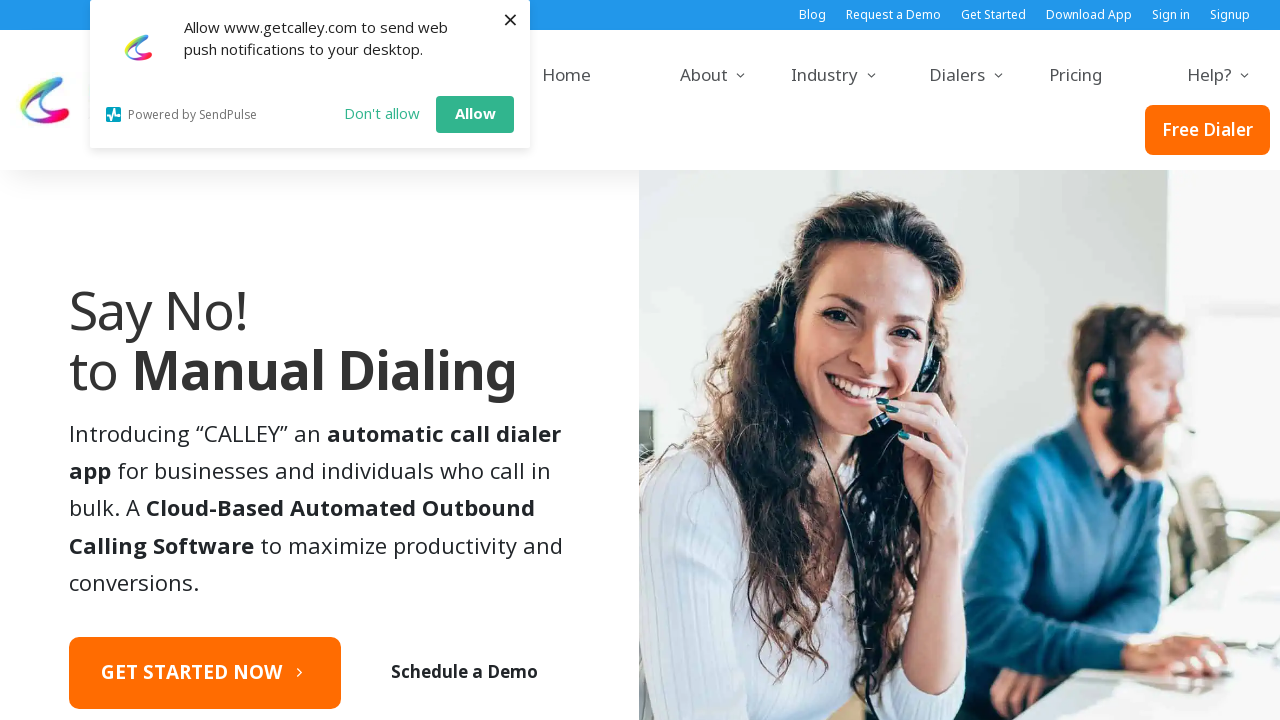

Set mobile viewport size to 414x896 (iPhone XR/11)
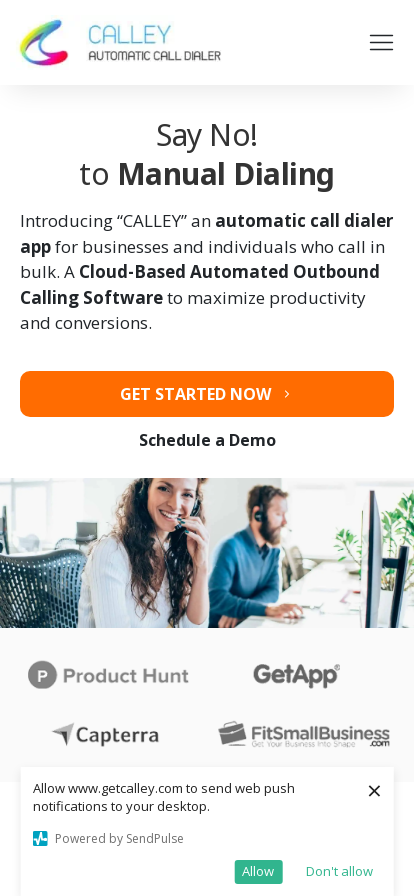

Page loaded with networkidle state
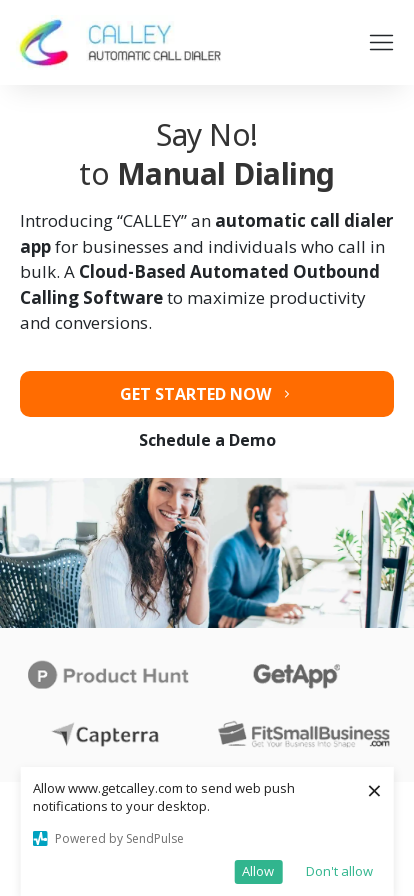

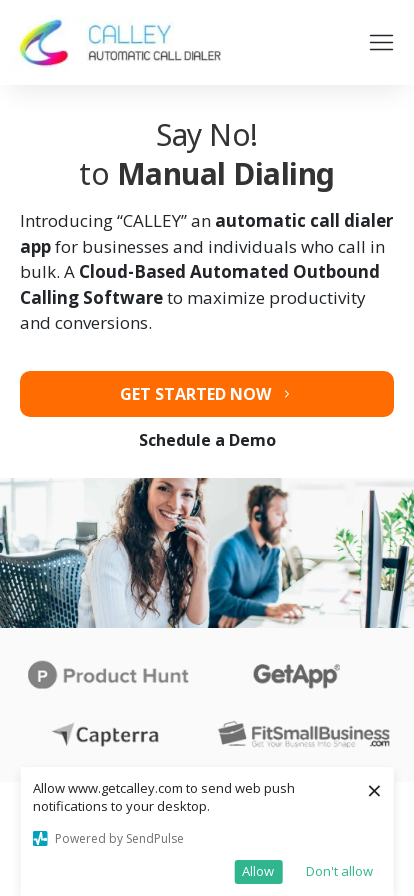